Tests that the trading dashboard page loads correctly and verifies navigation tabs (Overview, News, Fundamentals, Company Calendar) are visible, then clicks on Overview and See All to open a modal showing Company Name

Starting URL: https://user-dashboard-trading-accounts.netlify.app

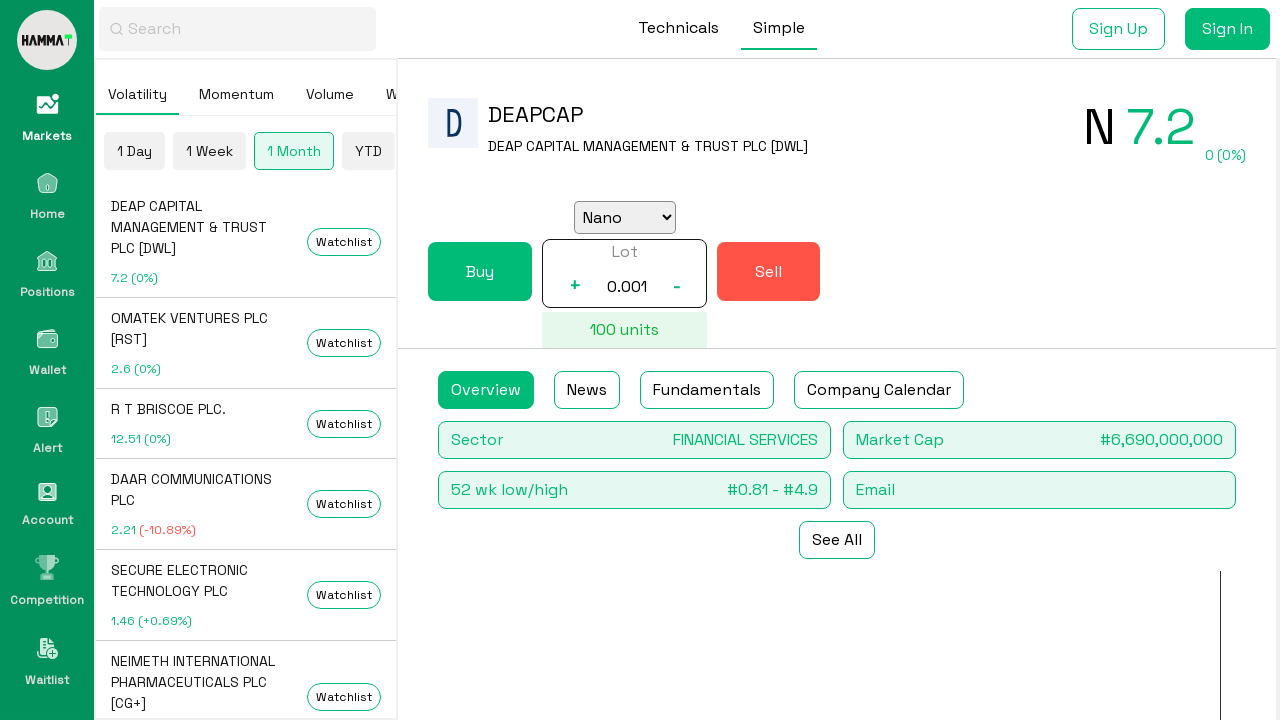

Trading dashboard page loaded with network idle
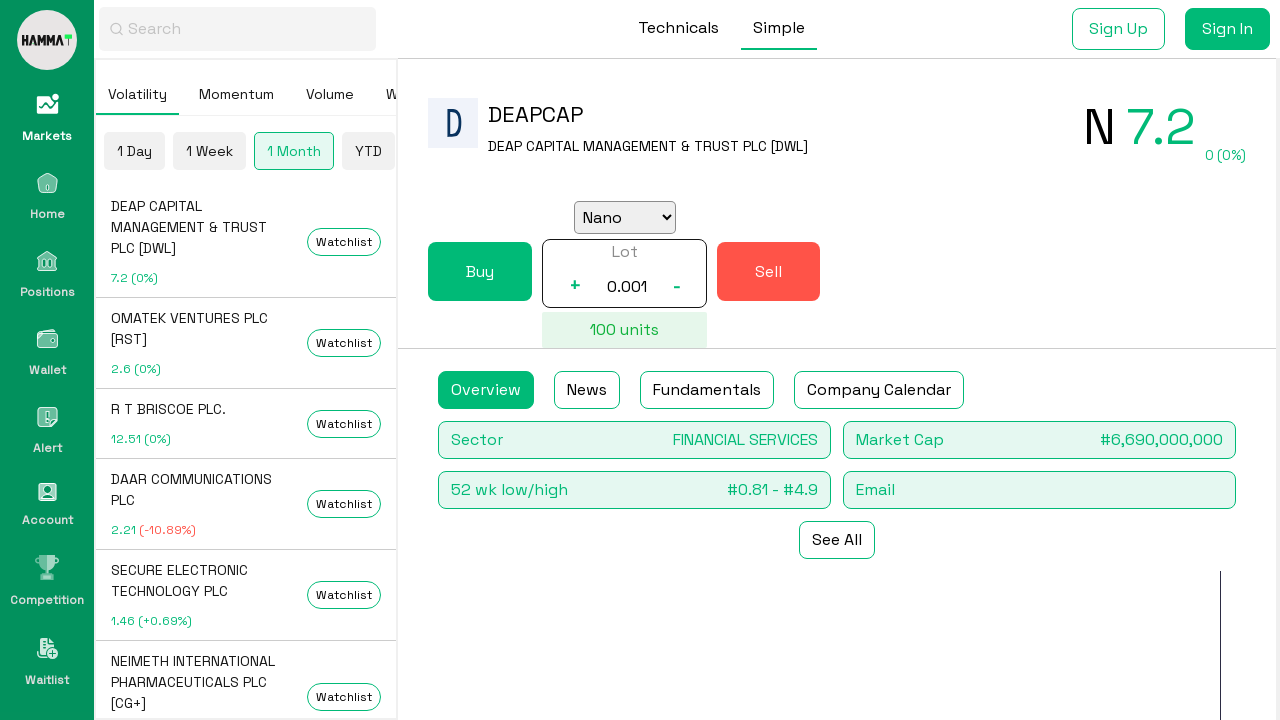

Overview tab is visible
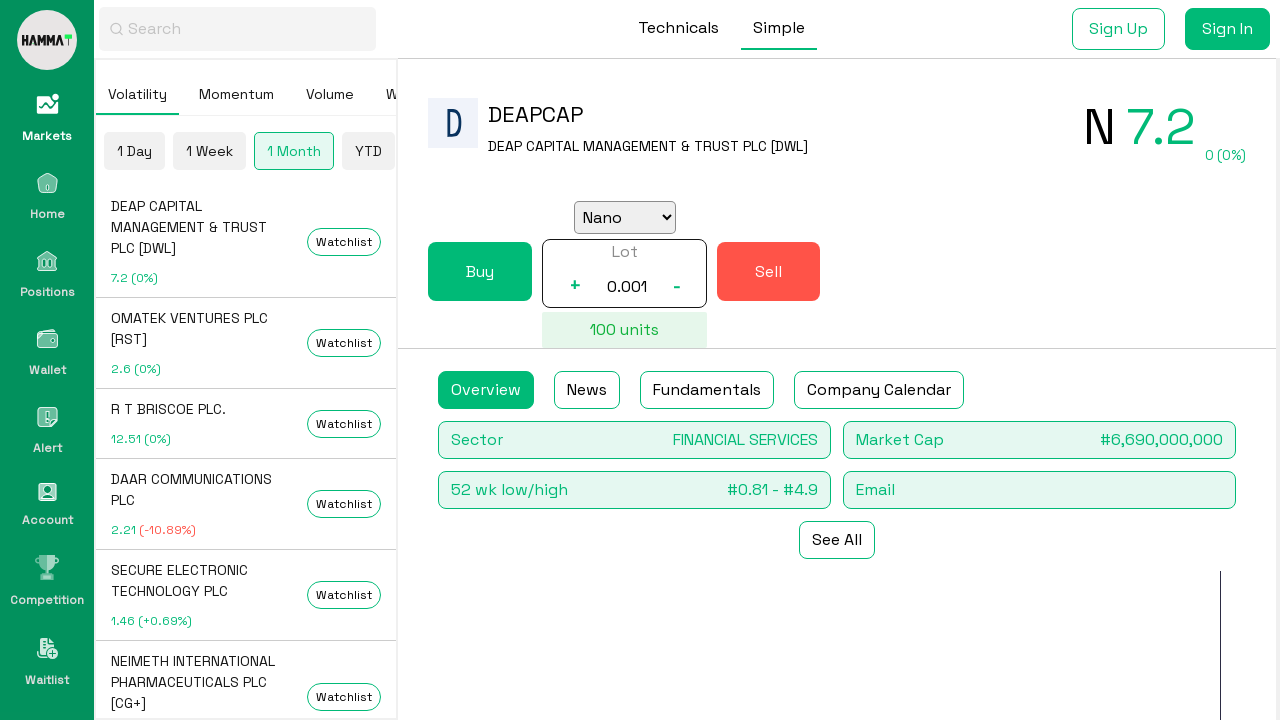

News tab is visible
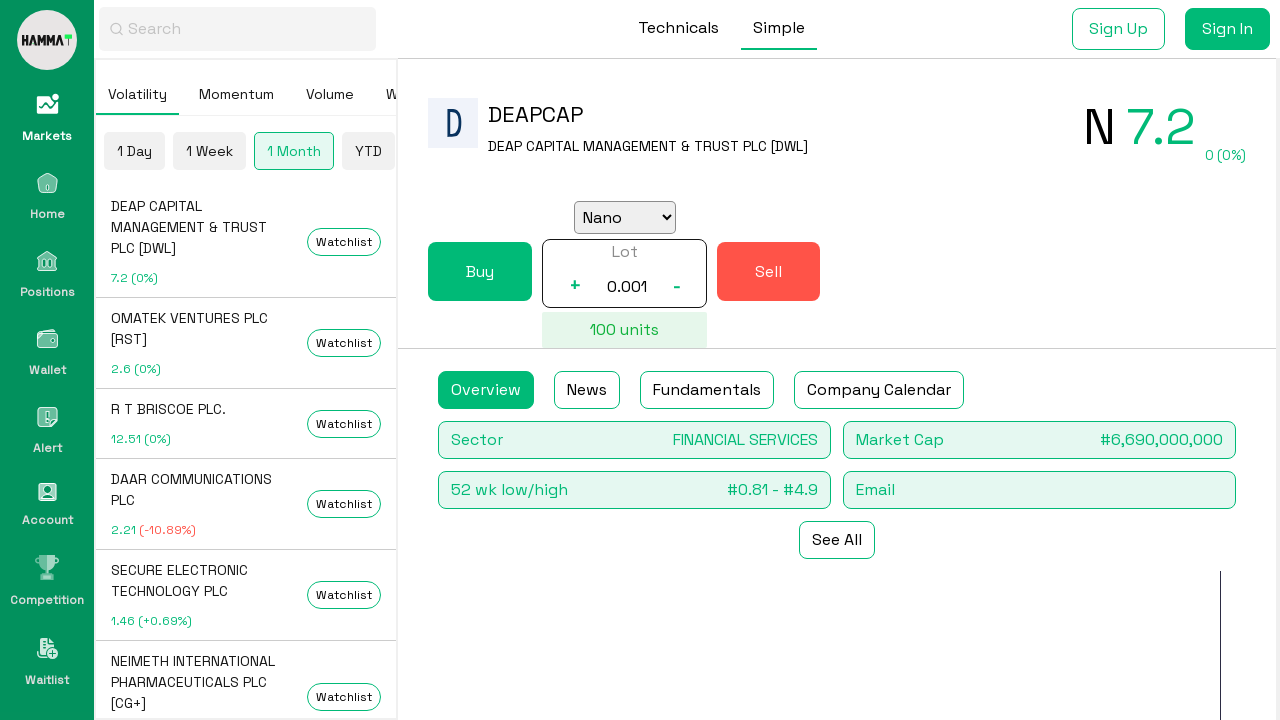

Fundamentals tab is visible
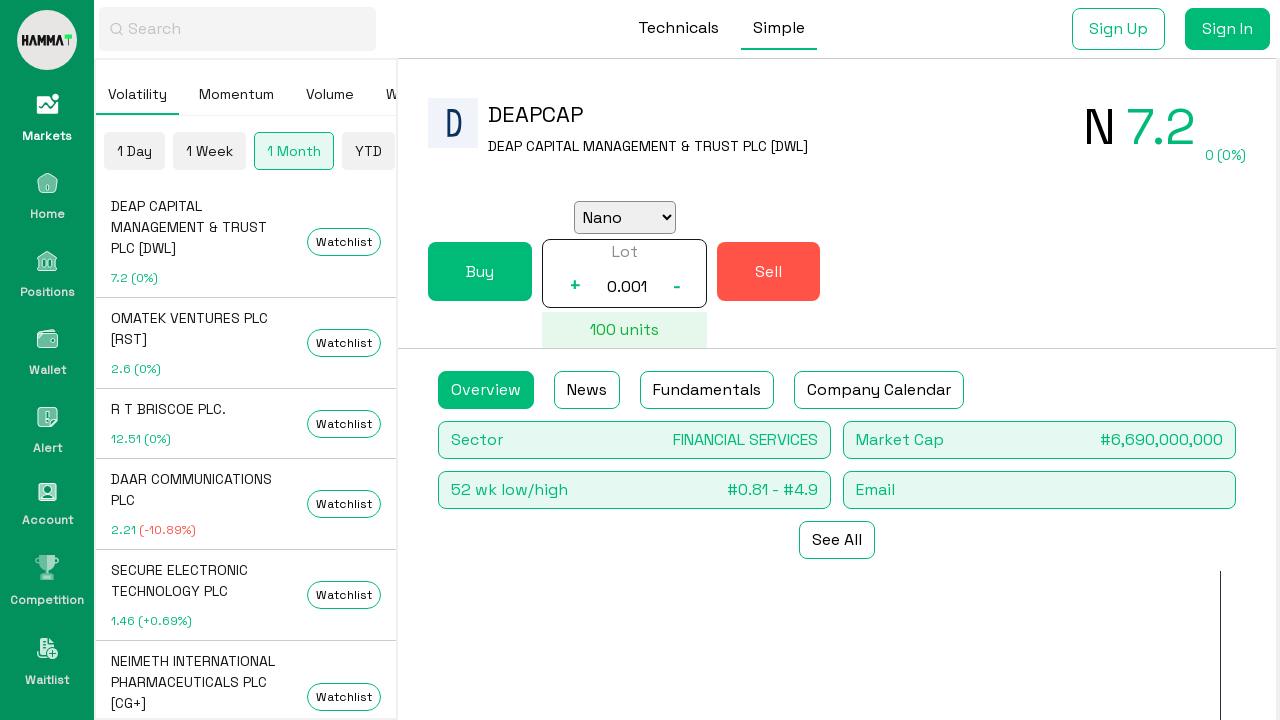

Company Calendar tab is visible
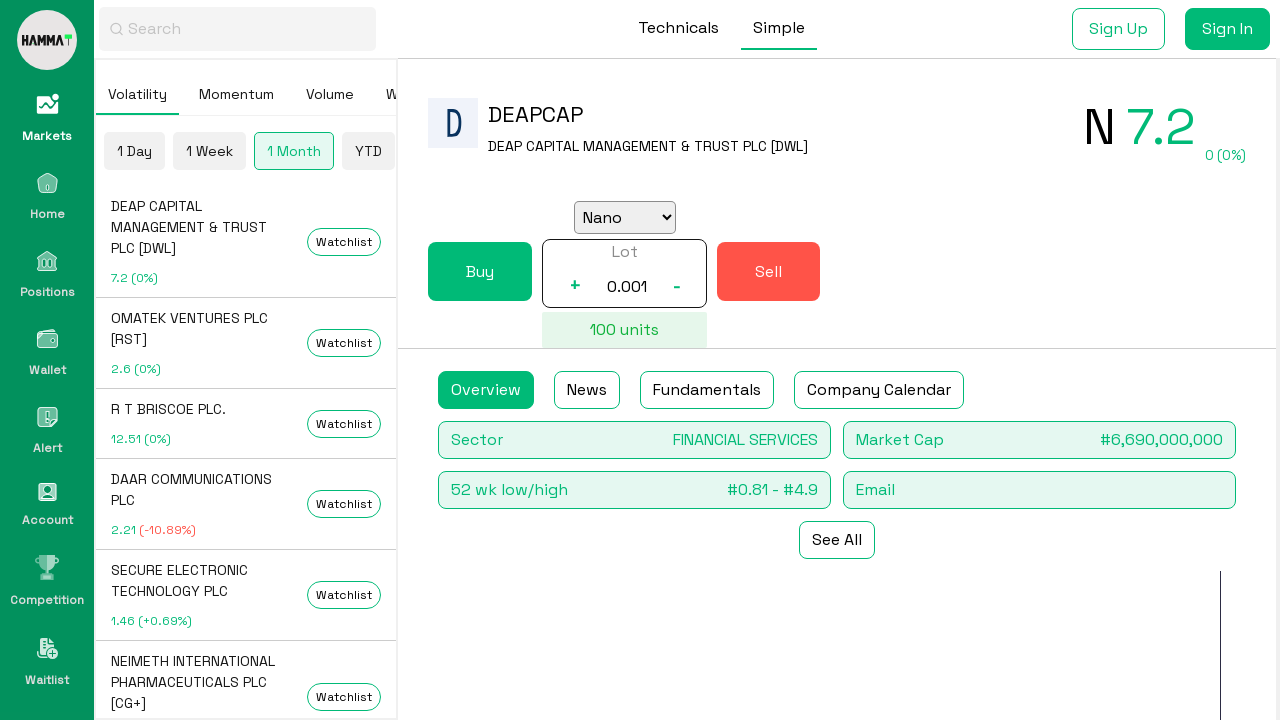

Clicked on Overview tab at (486, 390) on text=Overview
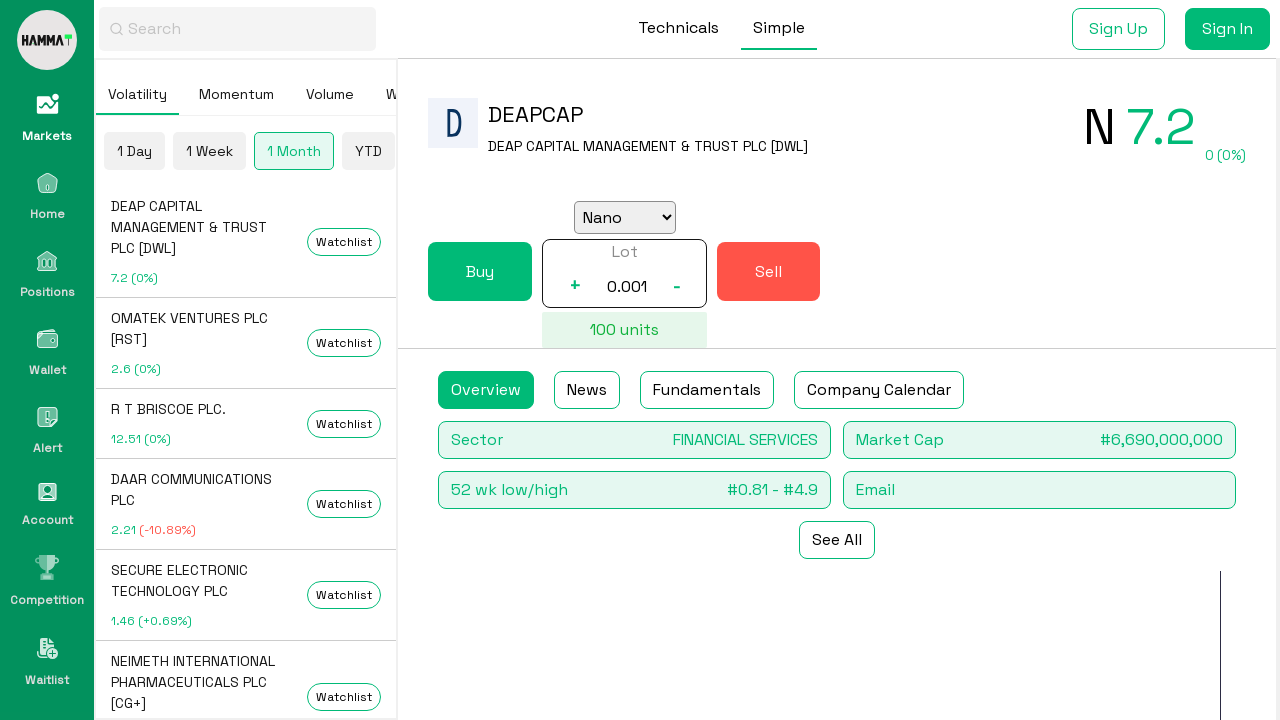

See All link is visible
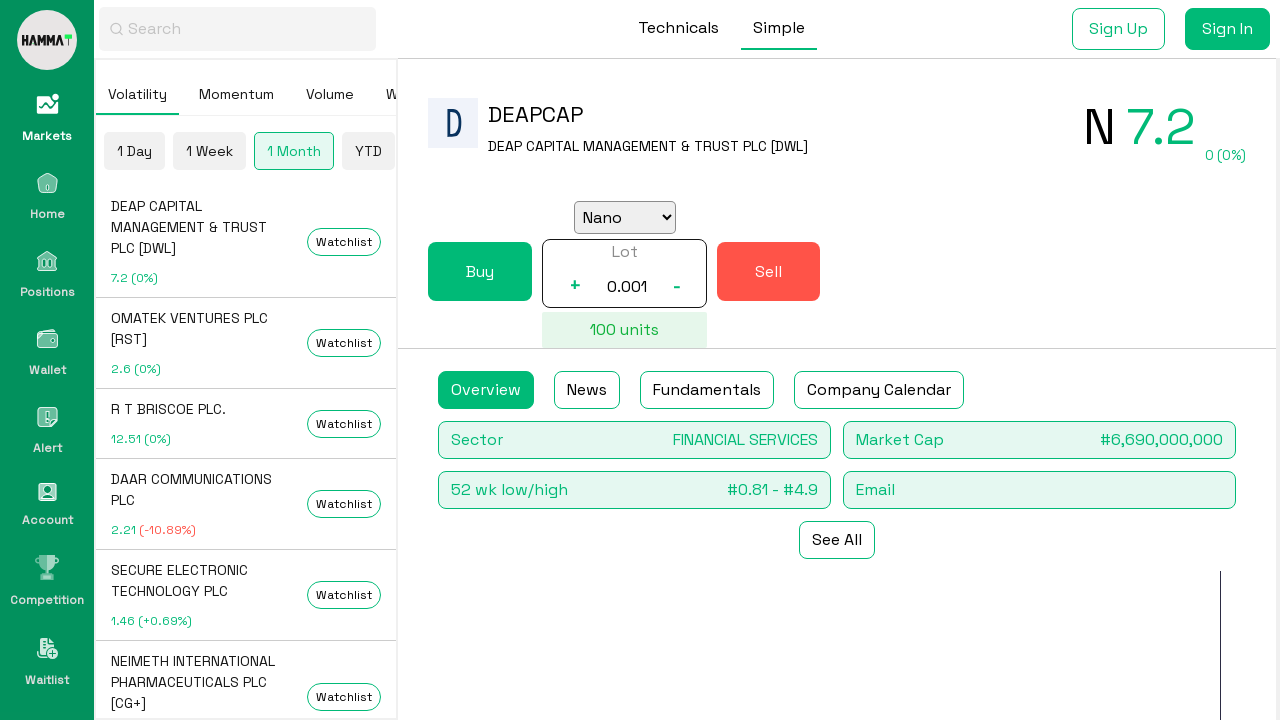

Clicked See All to open modal at (837, 540) on text=See All
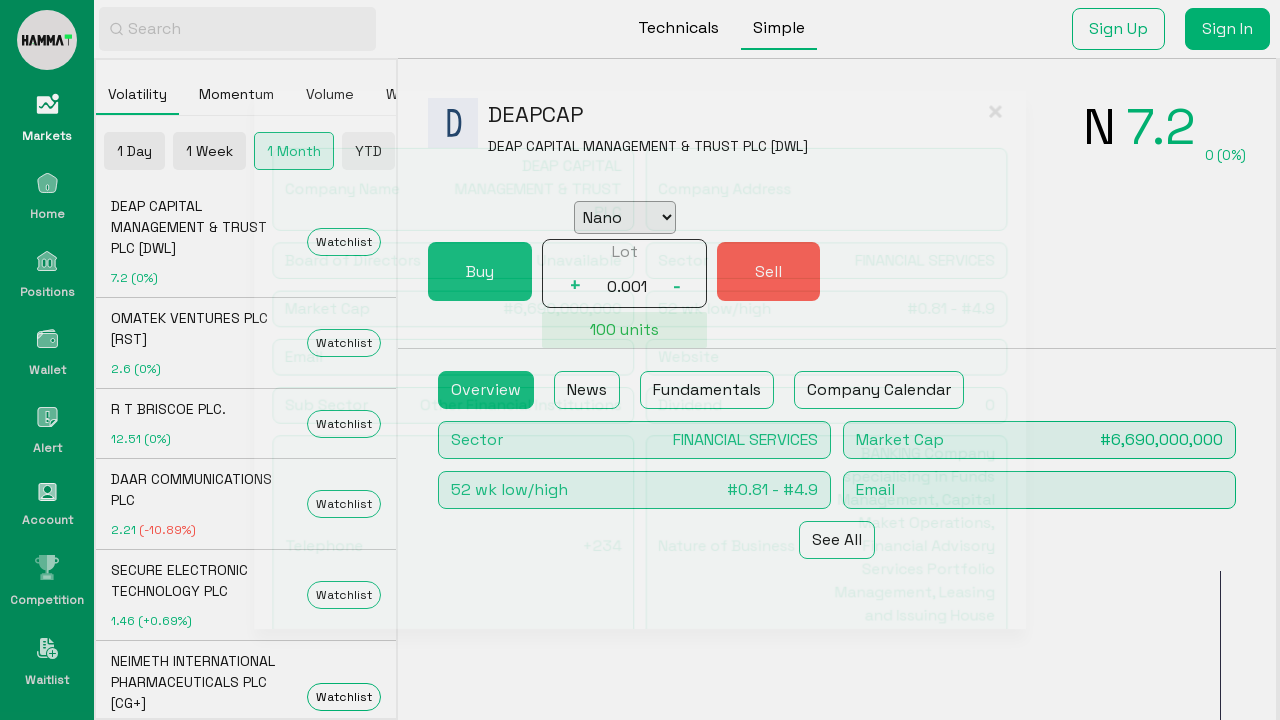

Modal opened showing Company Name
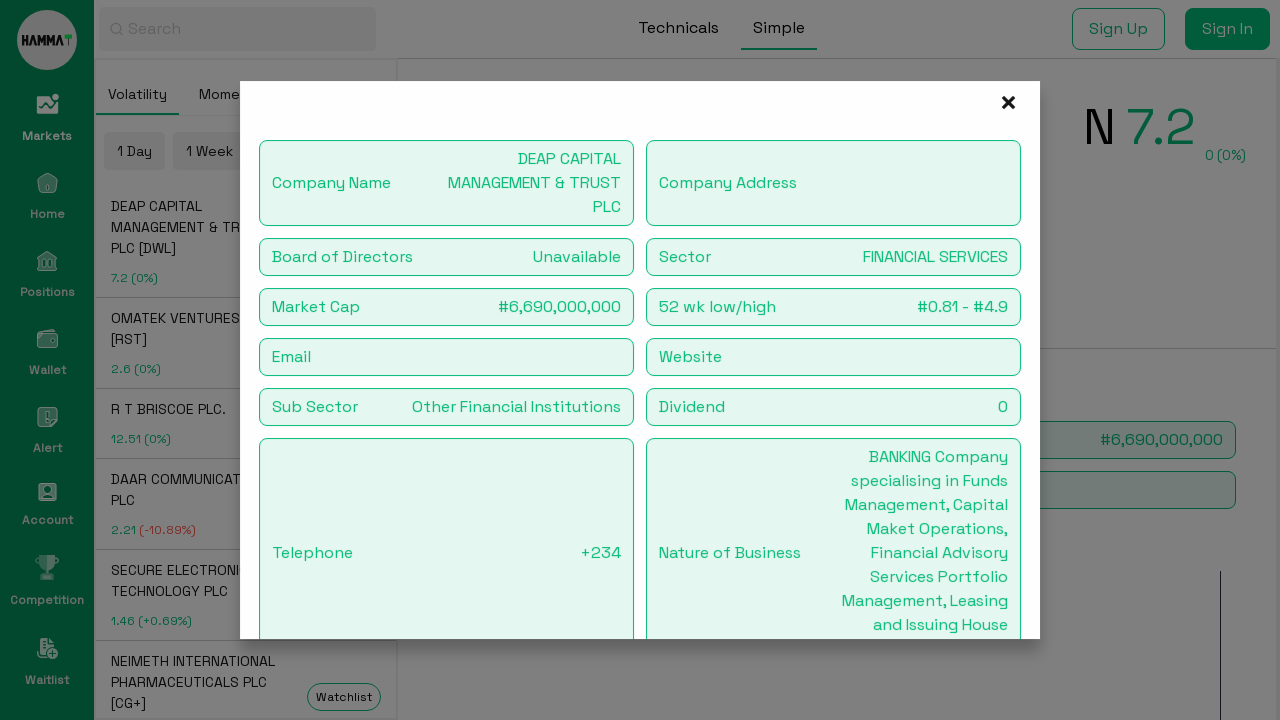

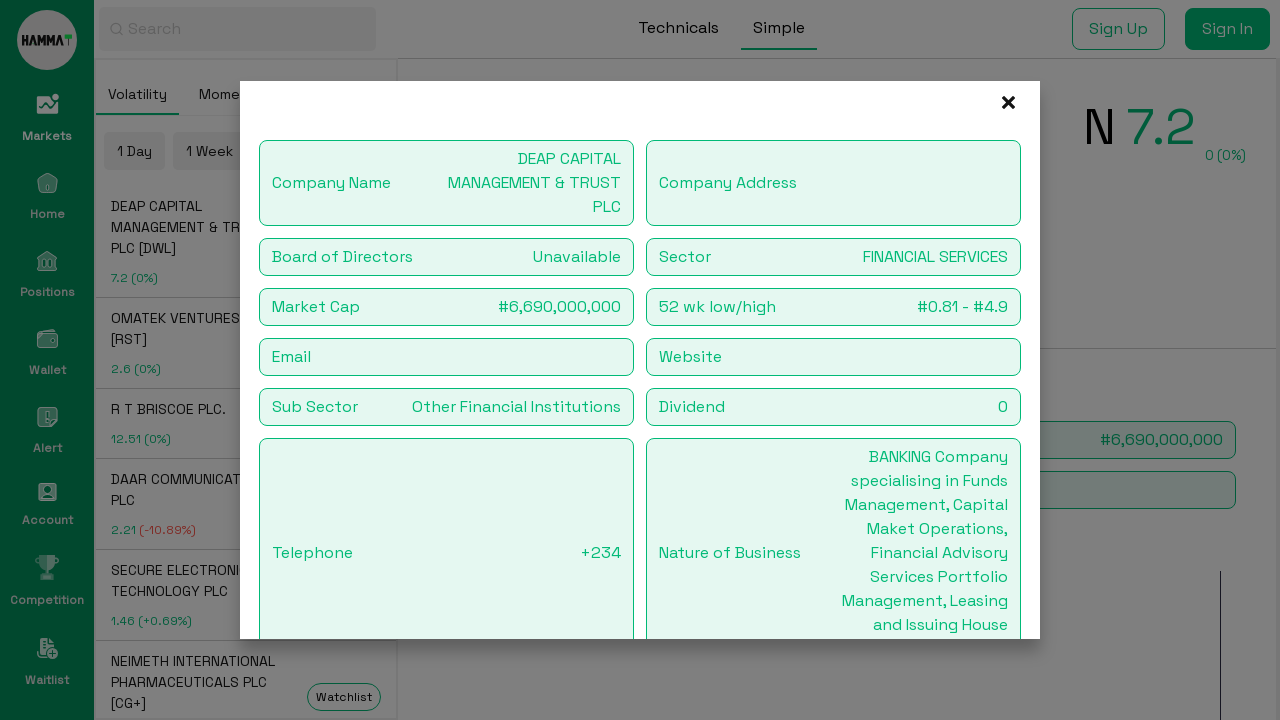